Tests scrolling functionality by navigating to an XPath practice page and scrolling a specific div element into view

Starting URL: https://selectorshub.com/xpath-practice-page/

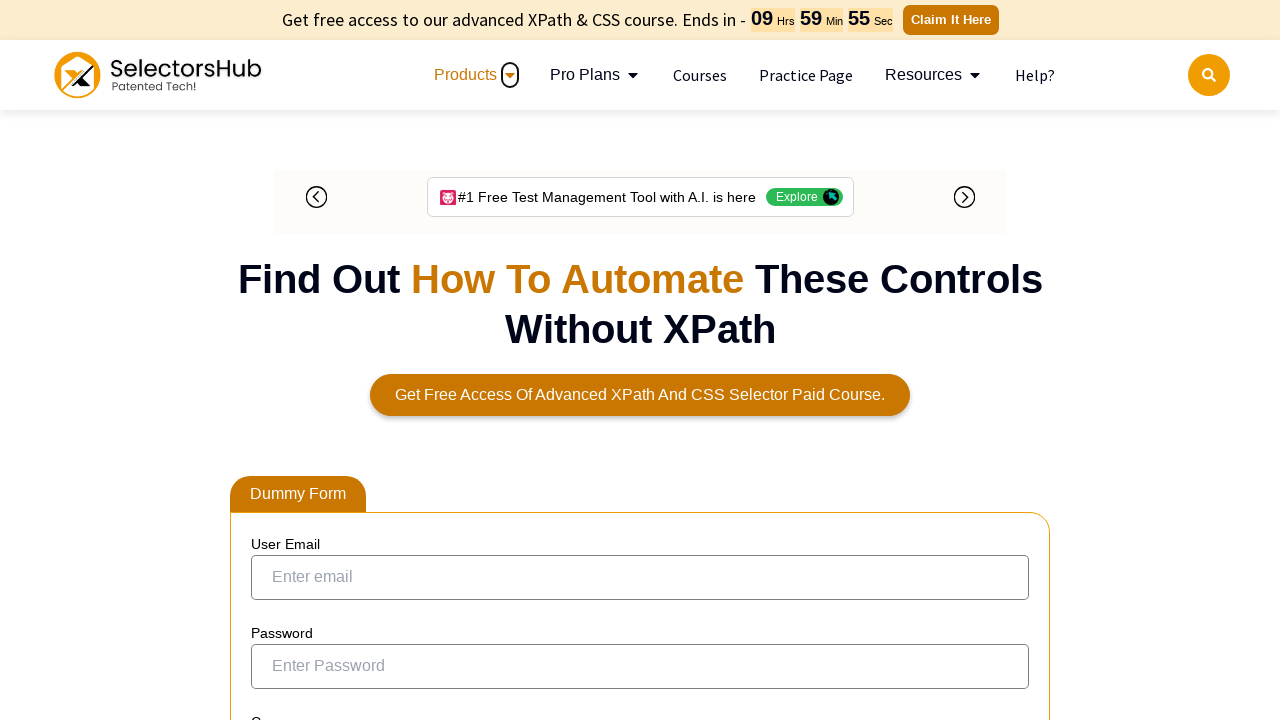

Located div element with class 'jackPart'
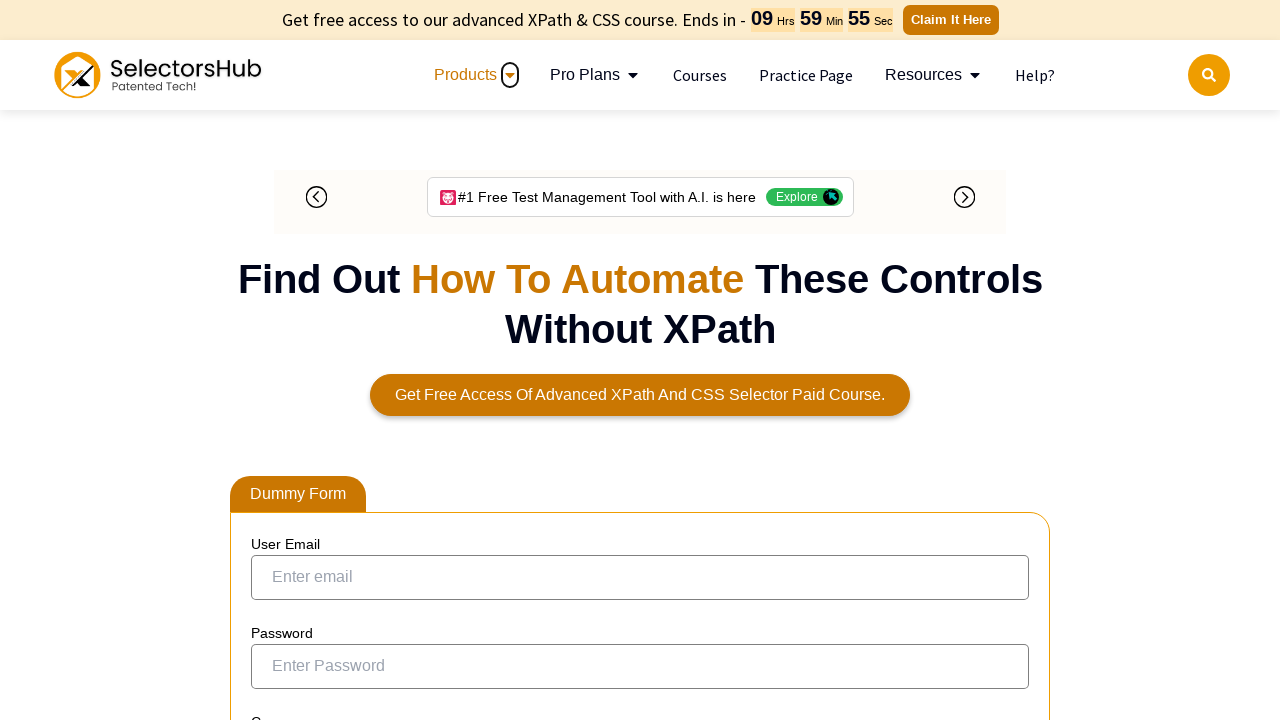

Waited for jackPart div to become visible
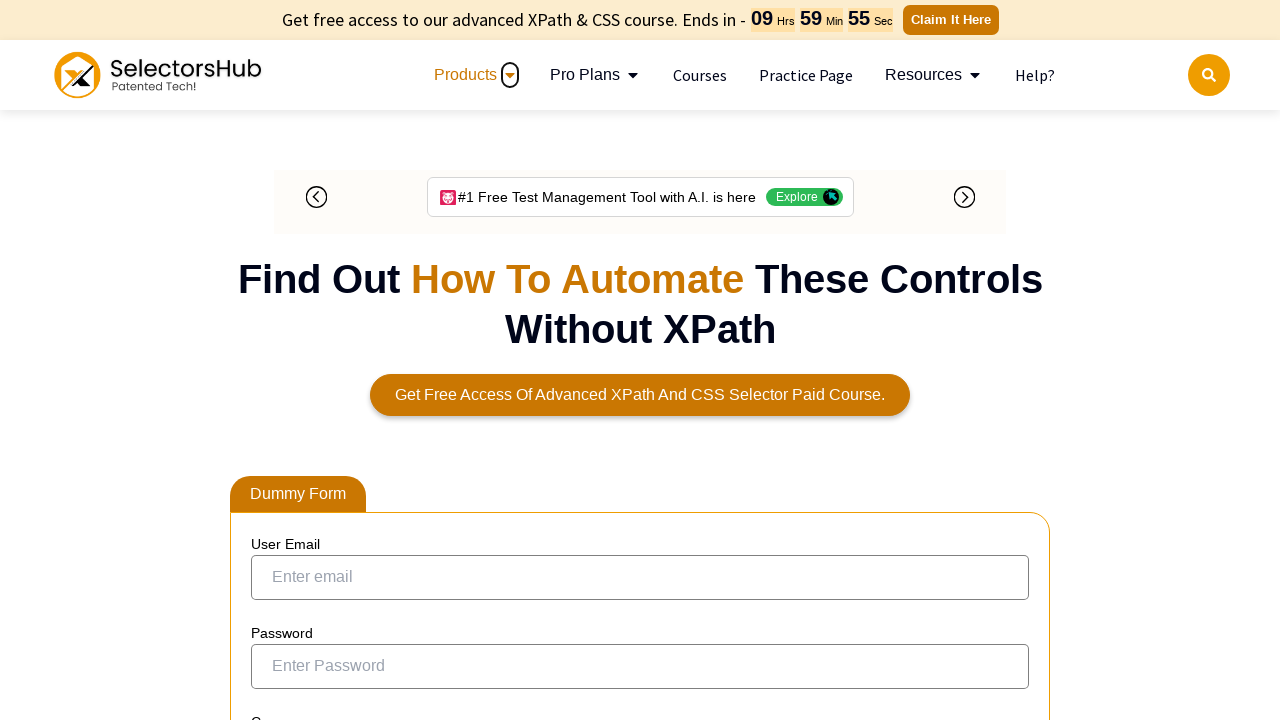

Scrolled jackPart div into view
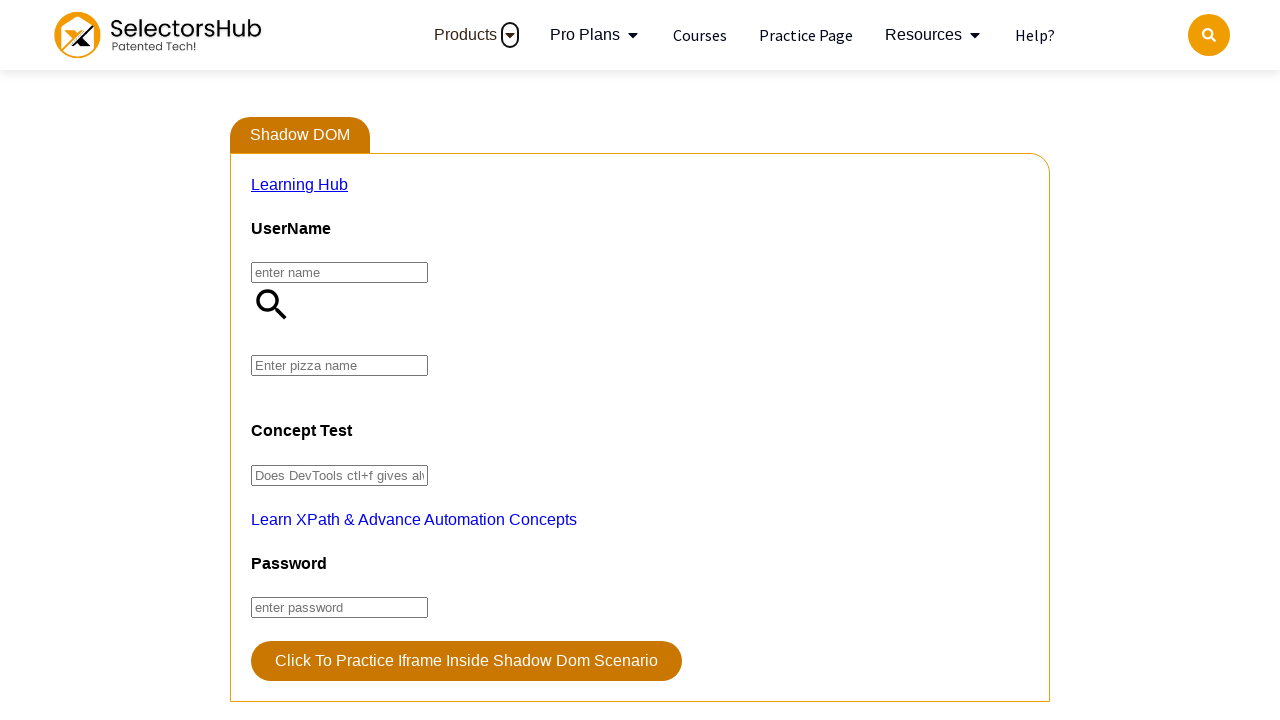

Waited 1000ms for scroll action to complete
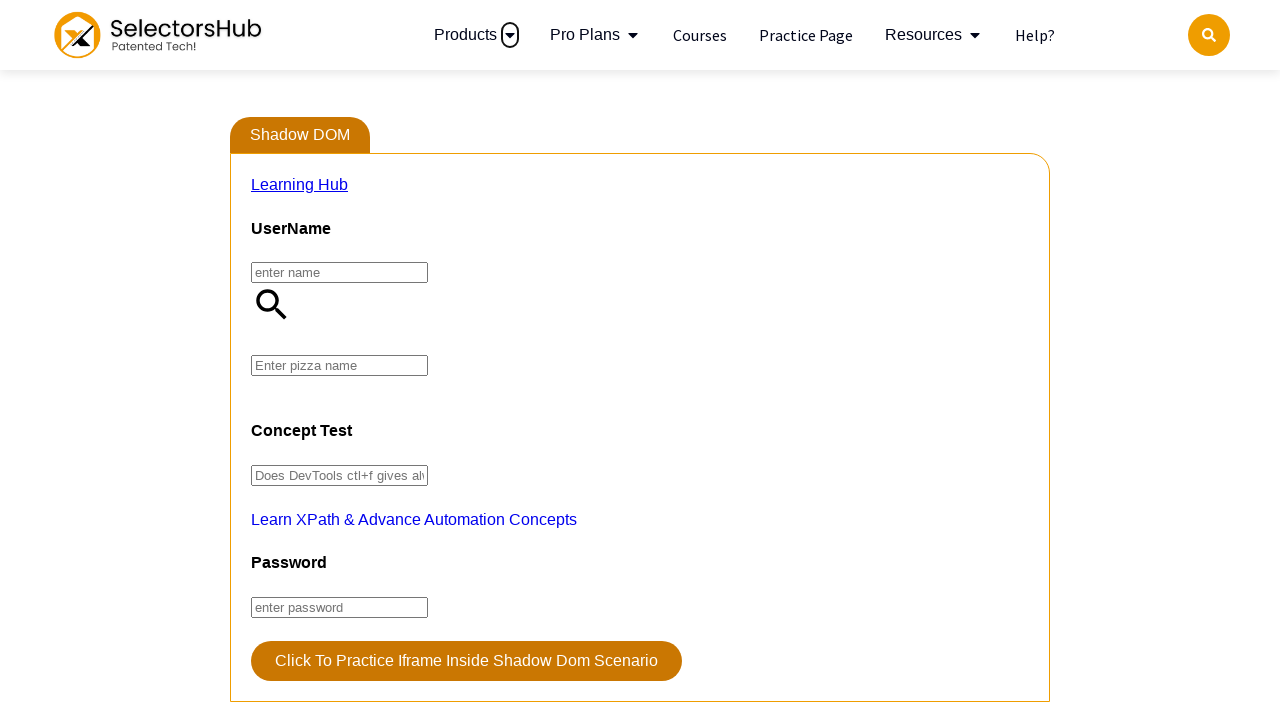

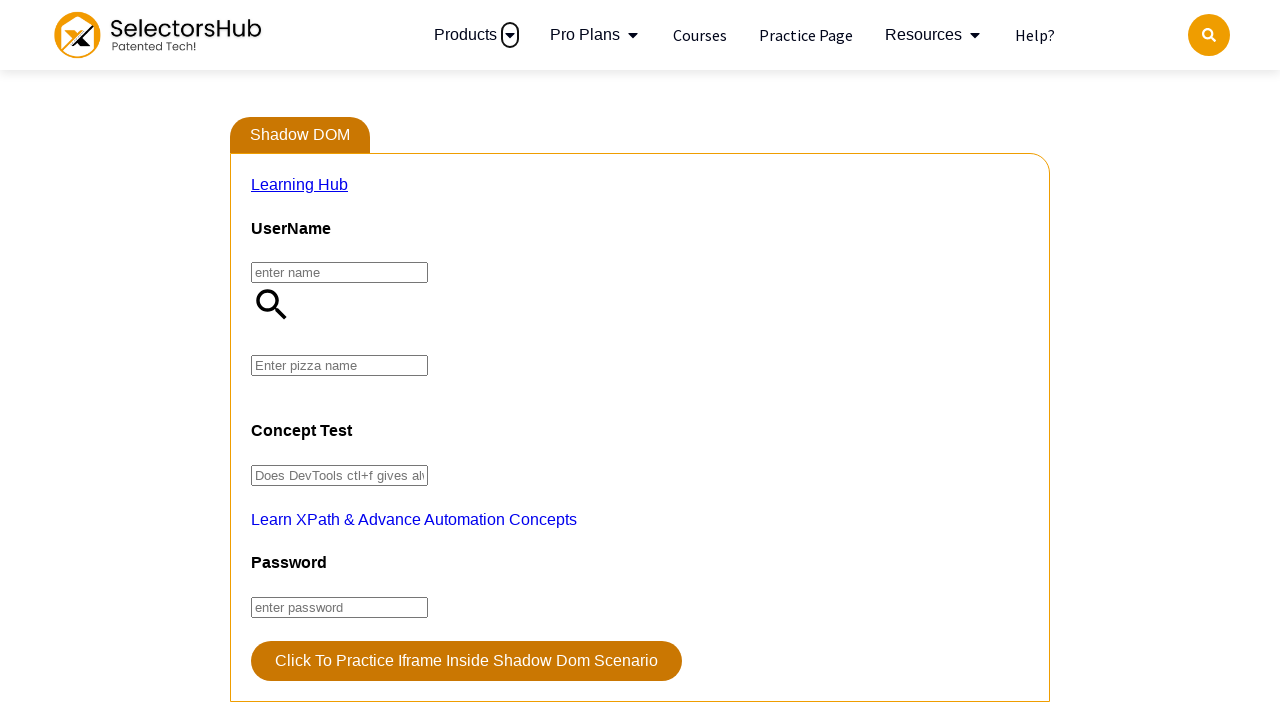